Tests the shopping cart functionality by adding specific vegetables (Cucumber, Brocolli, Carrot, Potato) to the cart, proceeding to checkout, applying a promo code, and verifying the promo is applied successfully.

Starting URL: https://rahulshettyacademy.com/seleniumPractise/

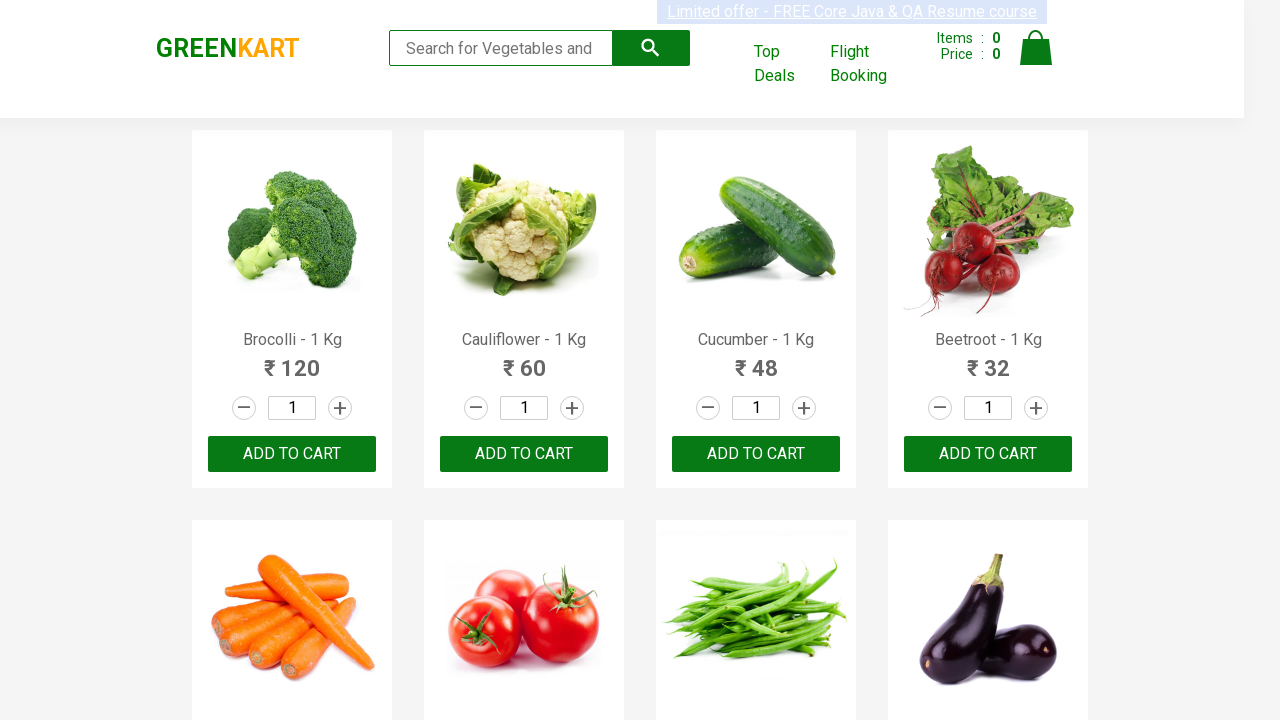

Waited for products to load on the shopping page
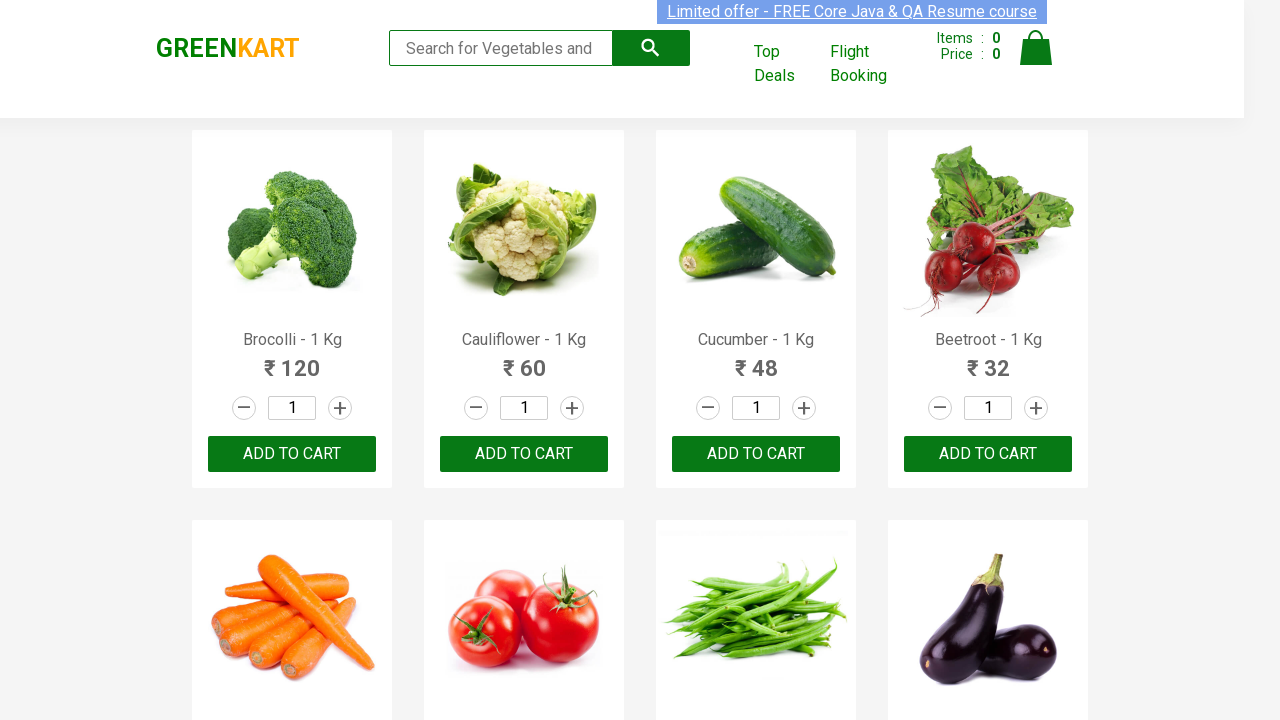

Retrieved all product elements from the page
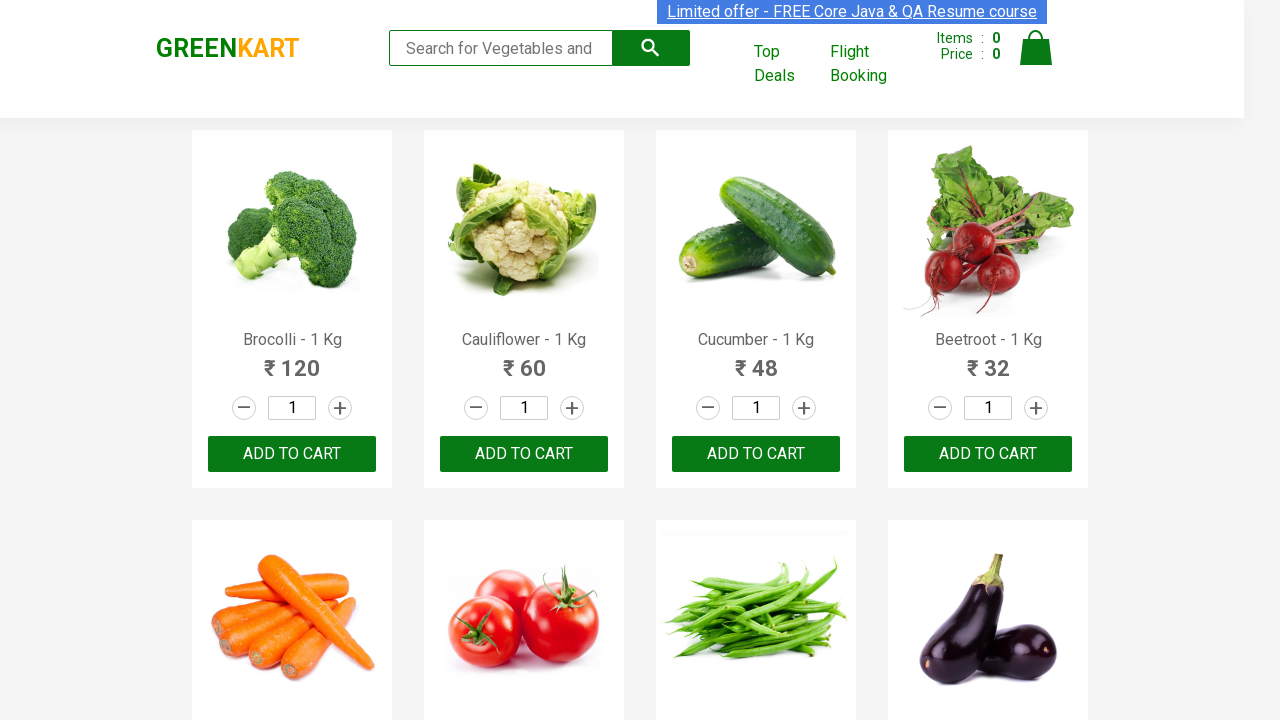

Added Brocolli to cart at (292, 454) on div.product-action button >> nth=0
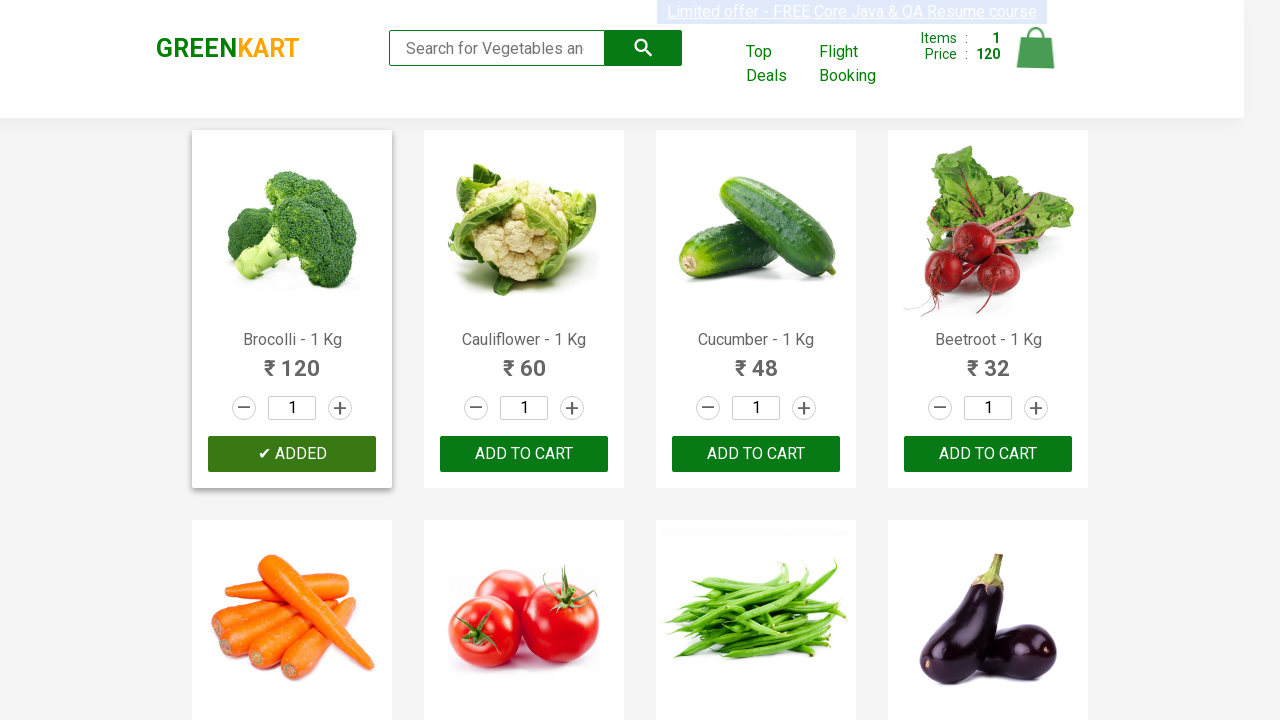

Added Cucumber to cart at (756, 454) on div.product-action button >> nth=2
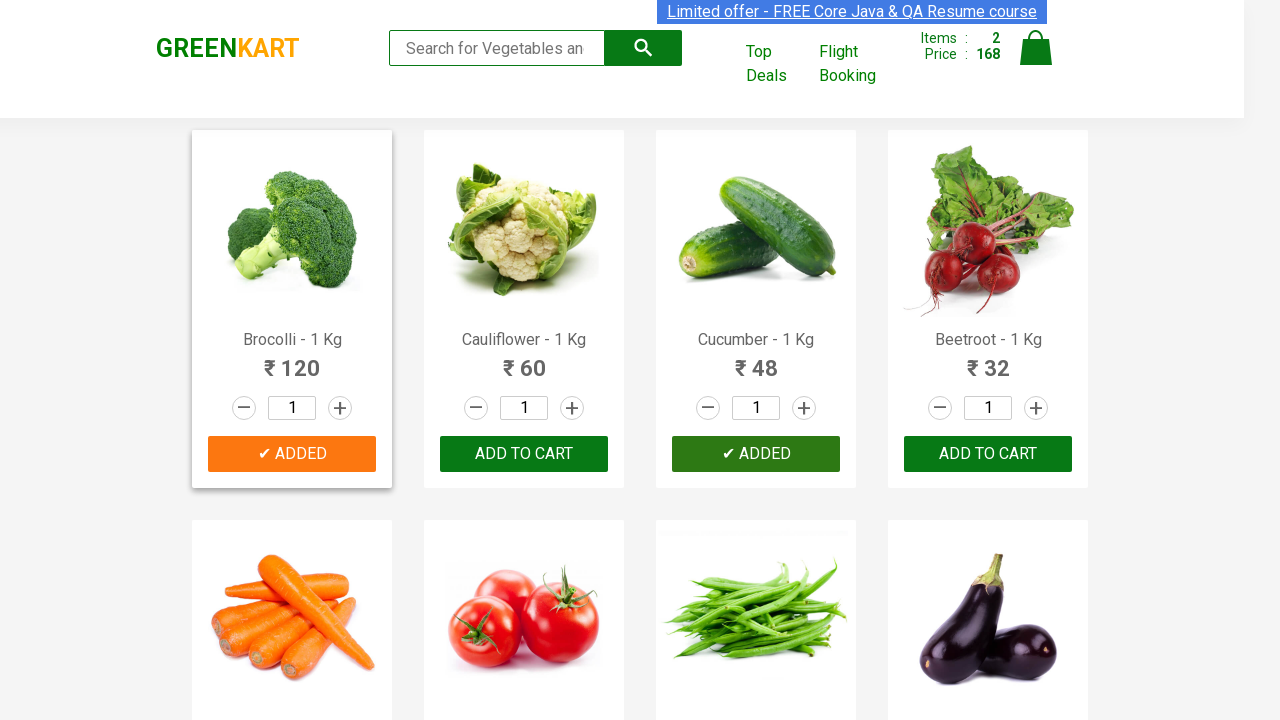

Added Carrot to cart at (292, 360) on div.product-action button >> nth=4
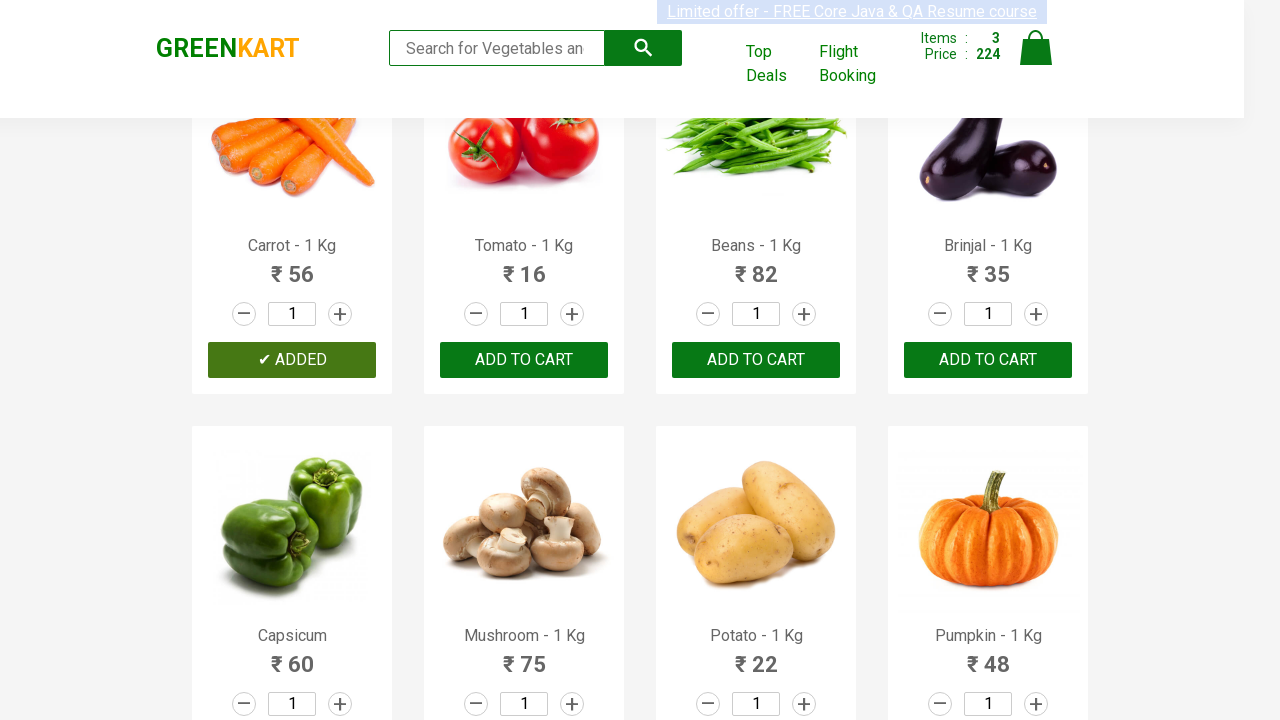

Added Potato to cart at (756, 360) on div.product-action button >> nth=10
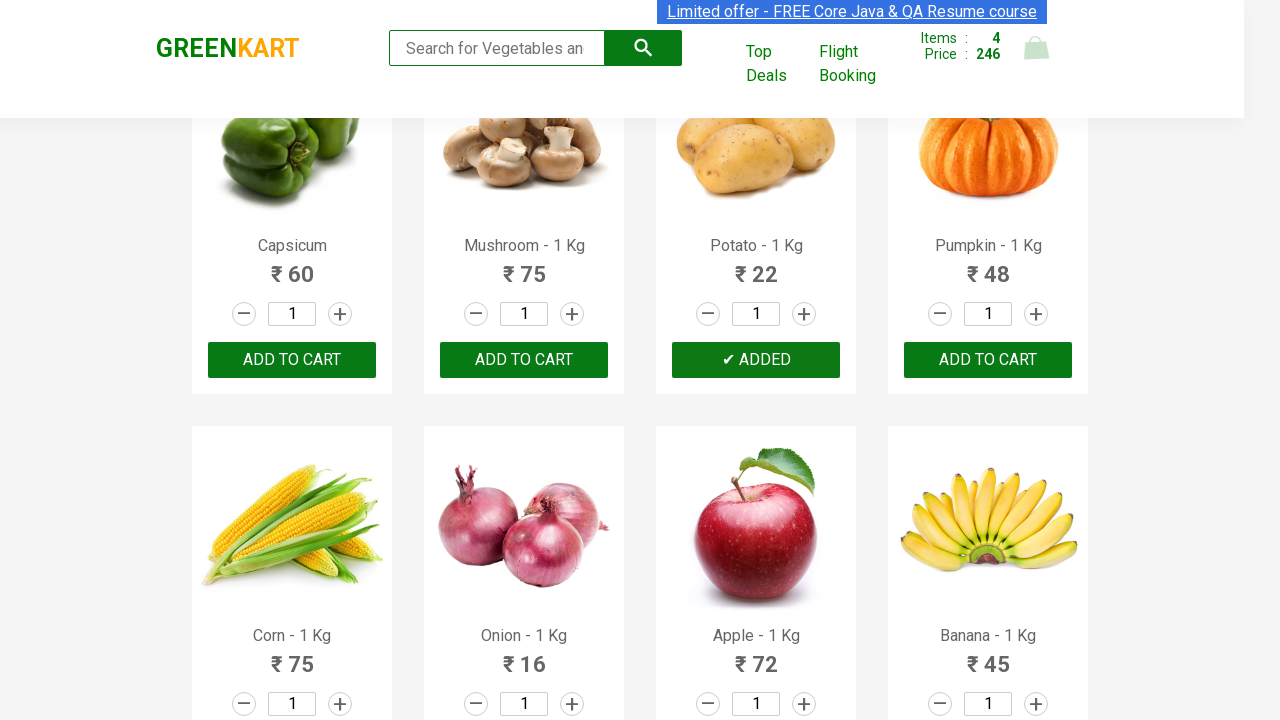

Clicked on cart icon to view shopping cart at (1036, 48) on img[alt='Cart']
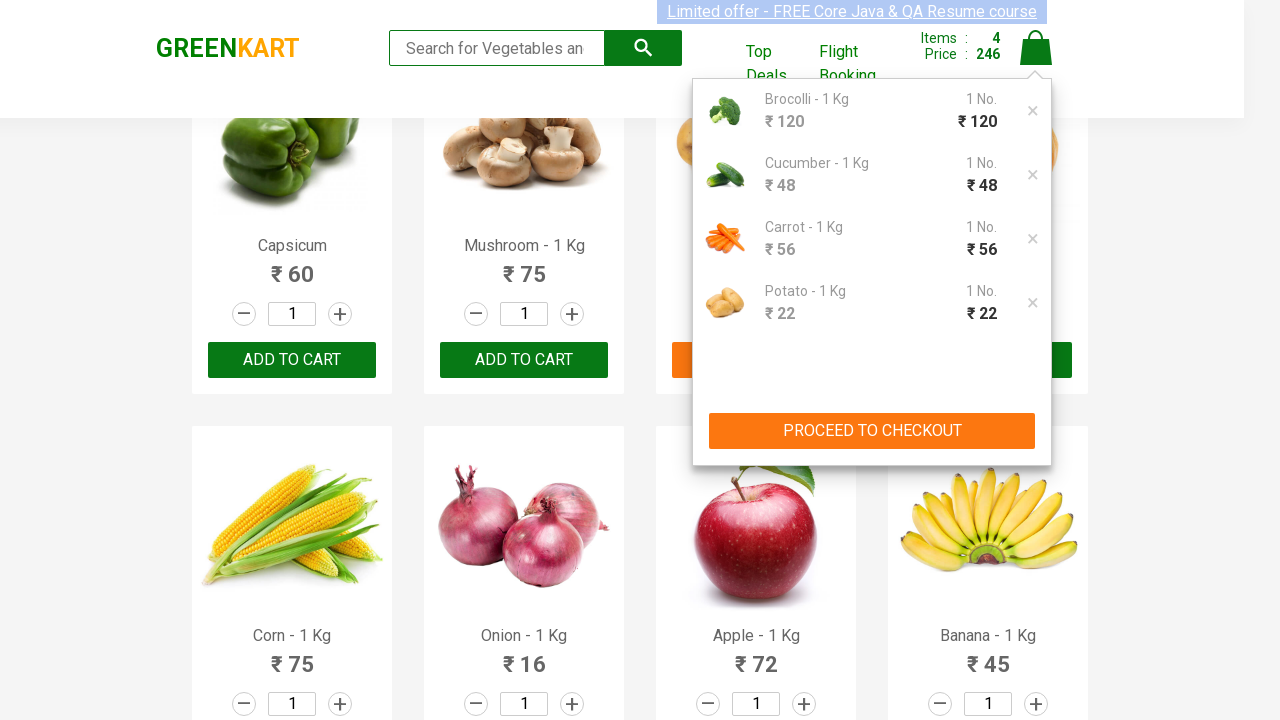

Clicked PROCEED TO CHECKOUT button at (872, 431) on xpath=//button[contains(text(),'PROCEED TO CHECKOUT')]
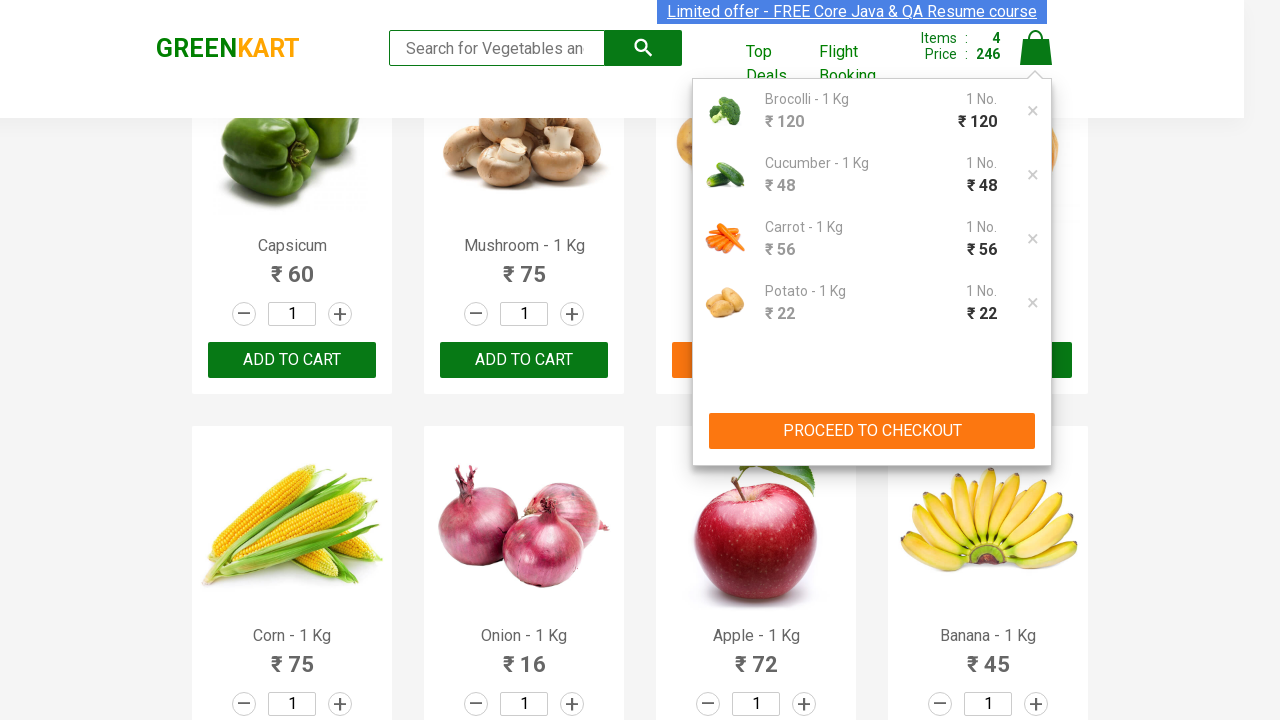

Waited for promo code input field to appear
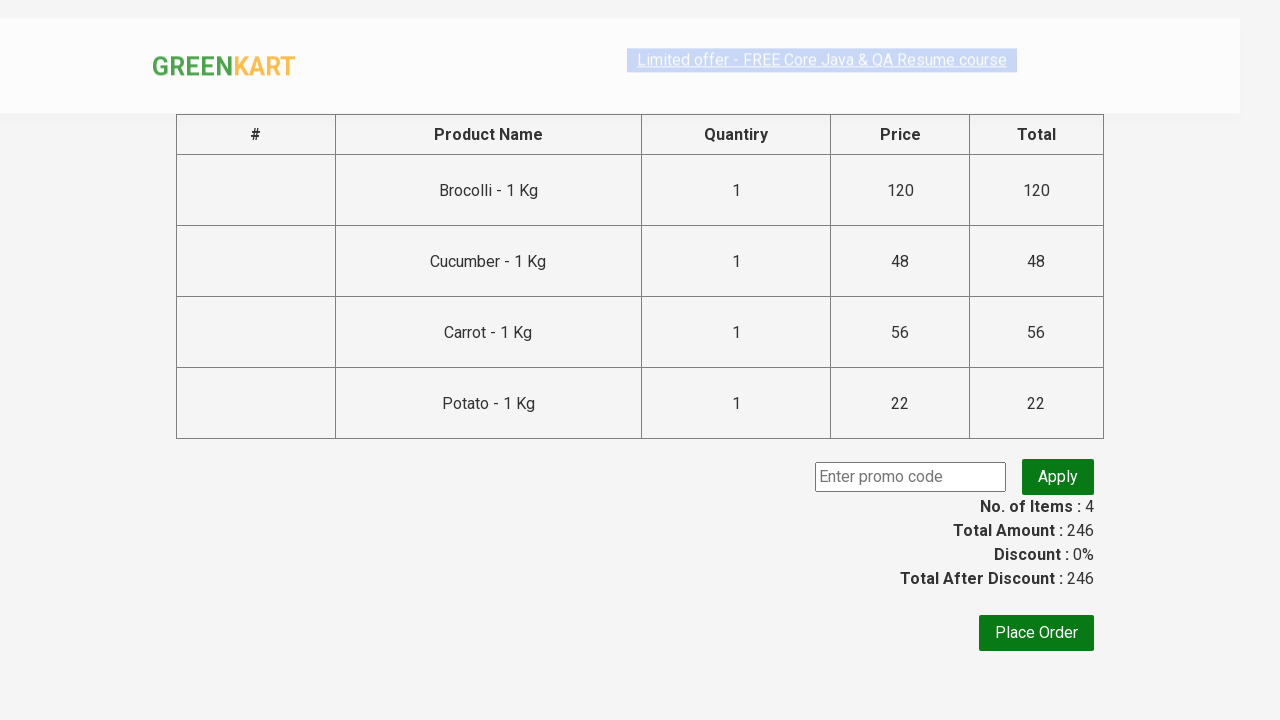

Entered promo code 'rahulshettyacademy' into the input field on input.promoCode
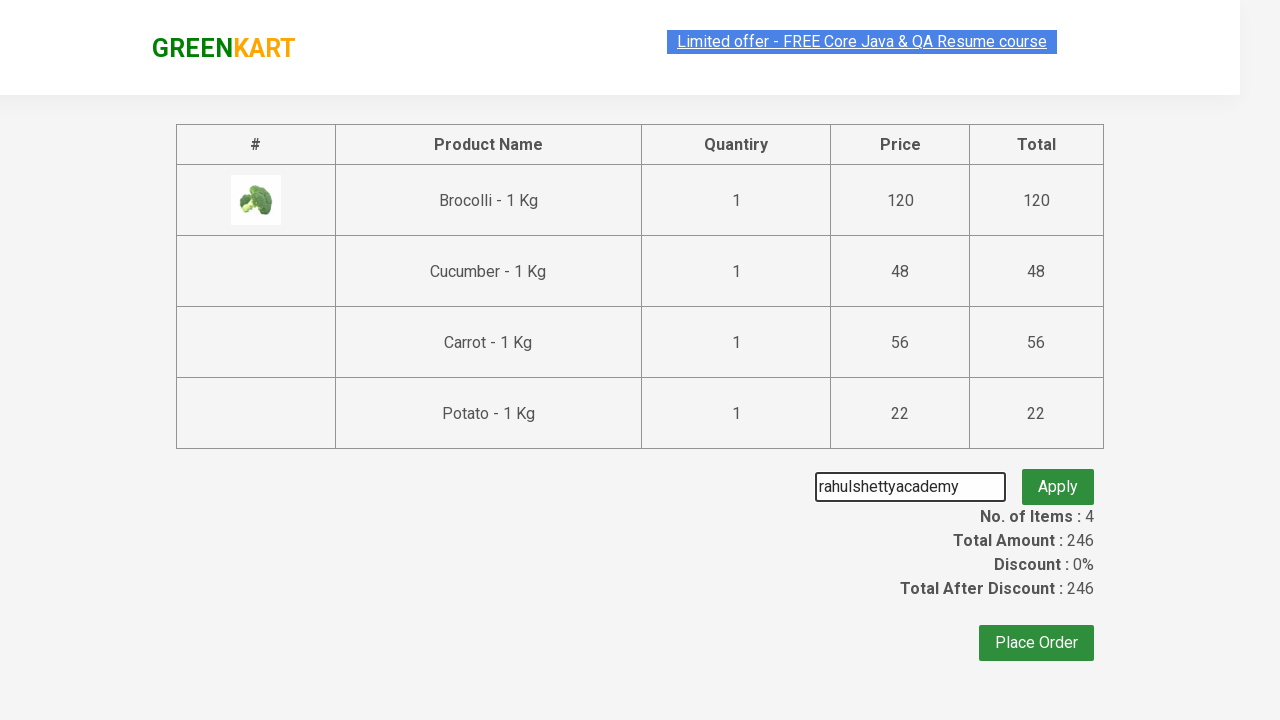

Clicked Apply button to apply the promo code at (1058, 477) on button.promoBtn
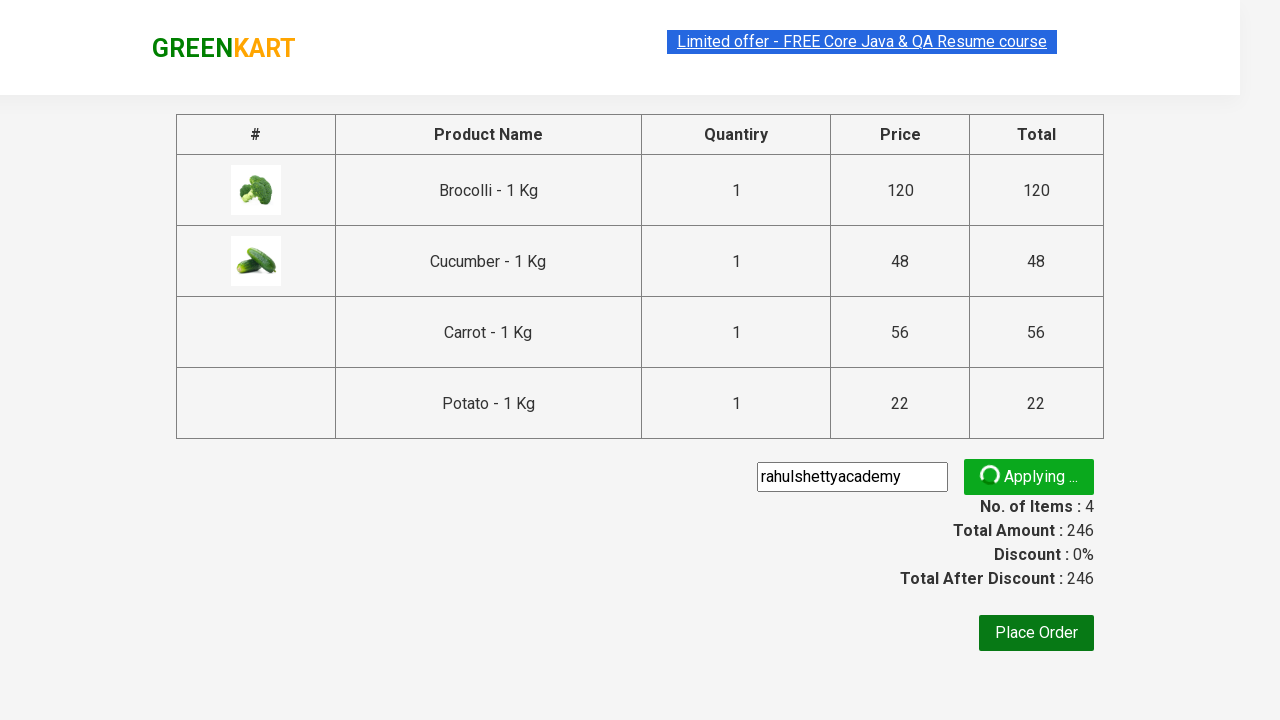

Verified that promo code was successfully applied
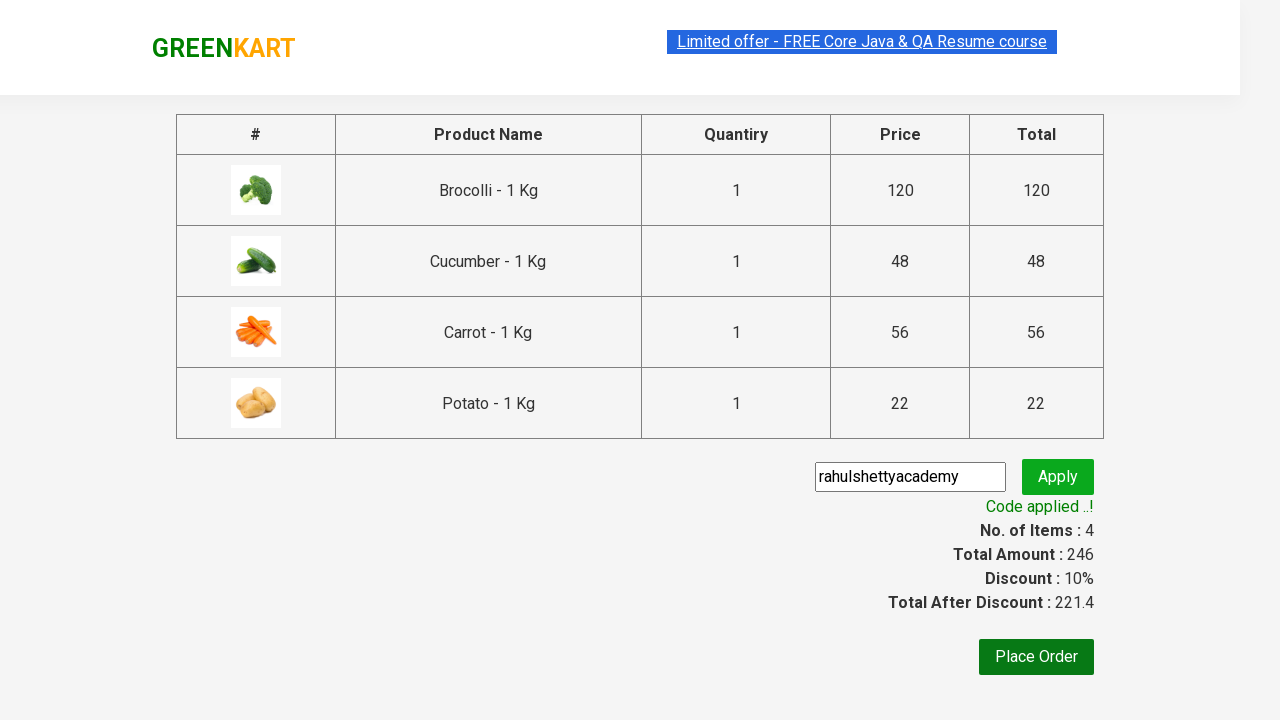

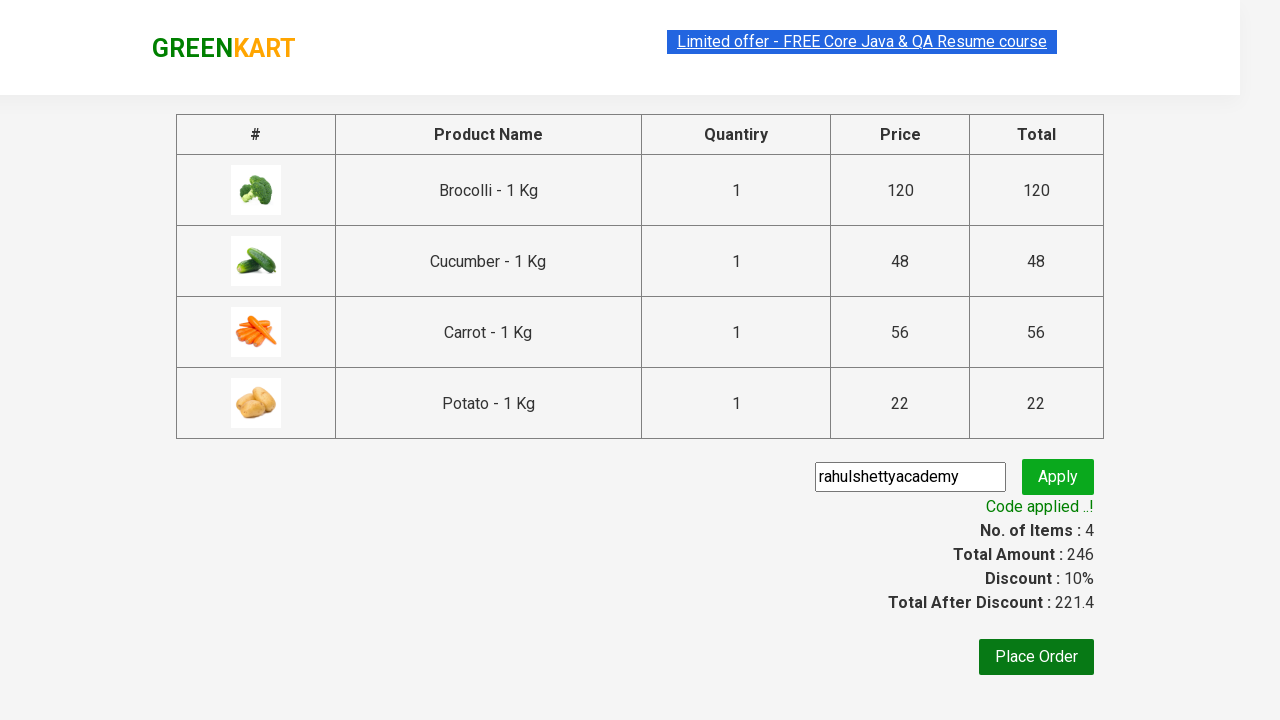